Navigates to the Disappearing Elements page and verifies the footer text and link are correct.

Starting URL: https://the-internet.herokuapp.com/

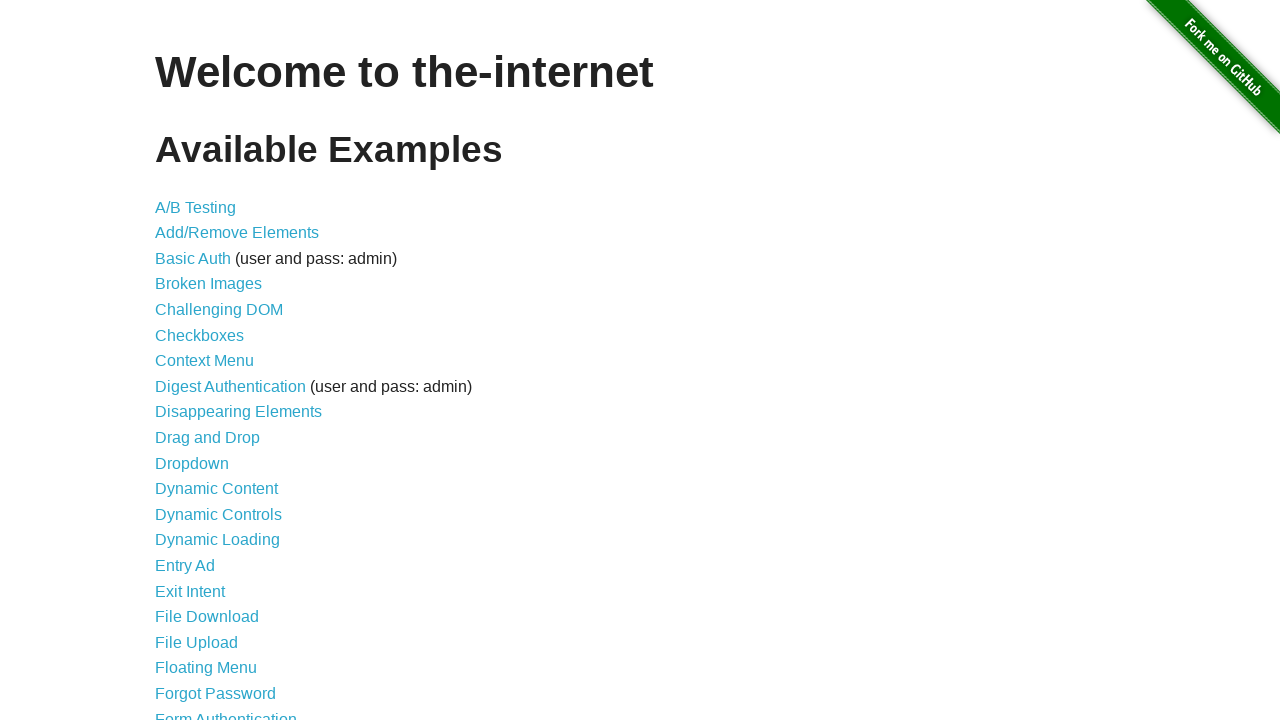

Waited for page to load - h1 selector appeared
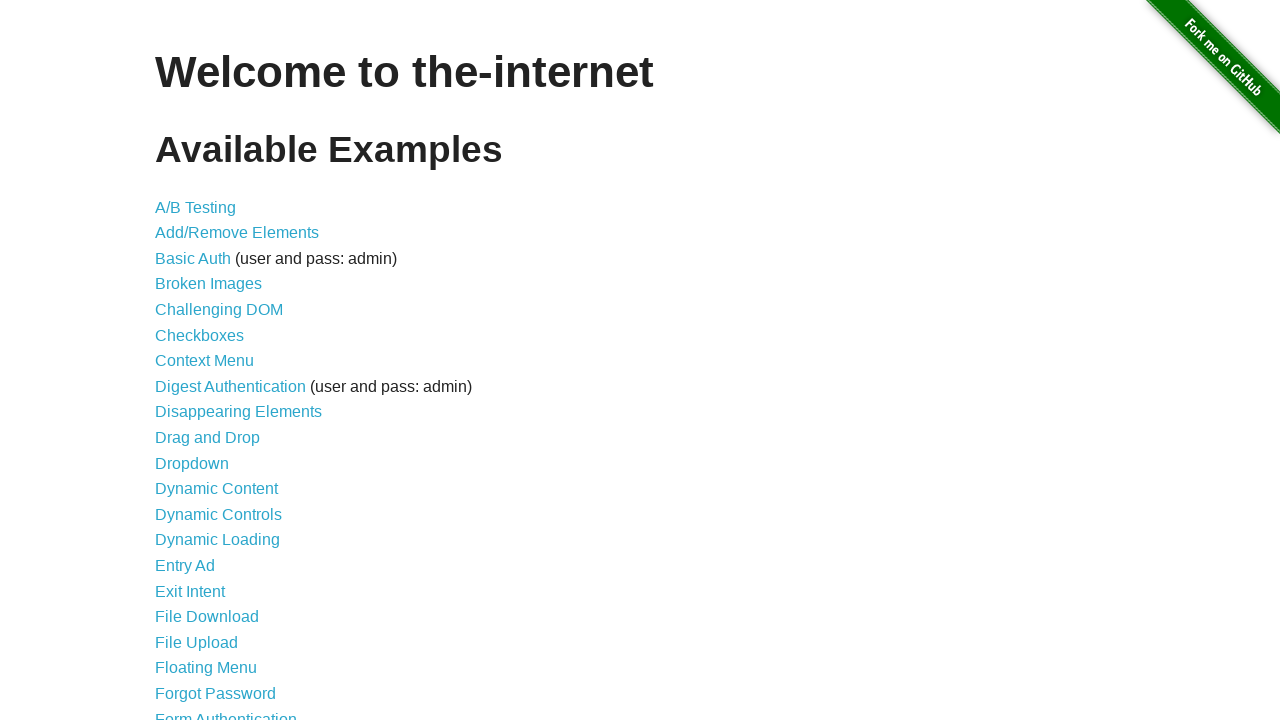

Clicked on Disappearing Elements link at (238, 412) on xpath=/html/body/div[2]/div/ul/li[9]/a
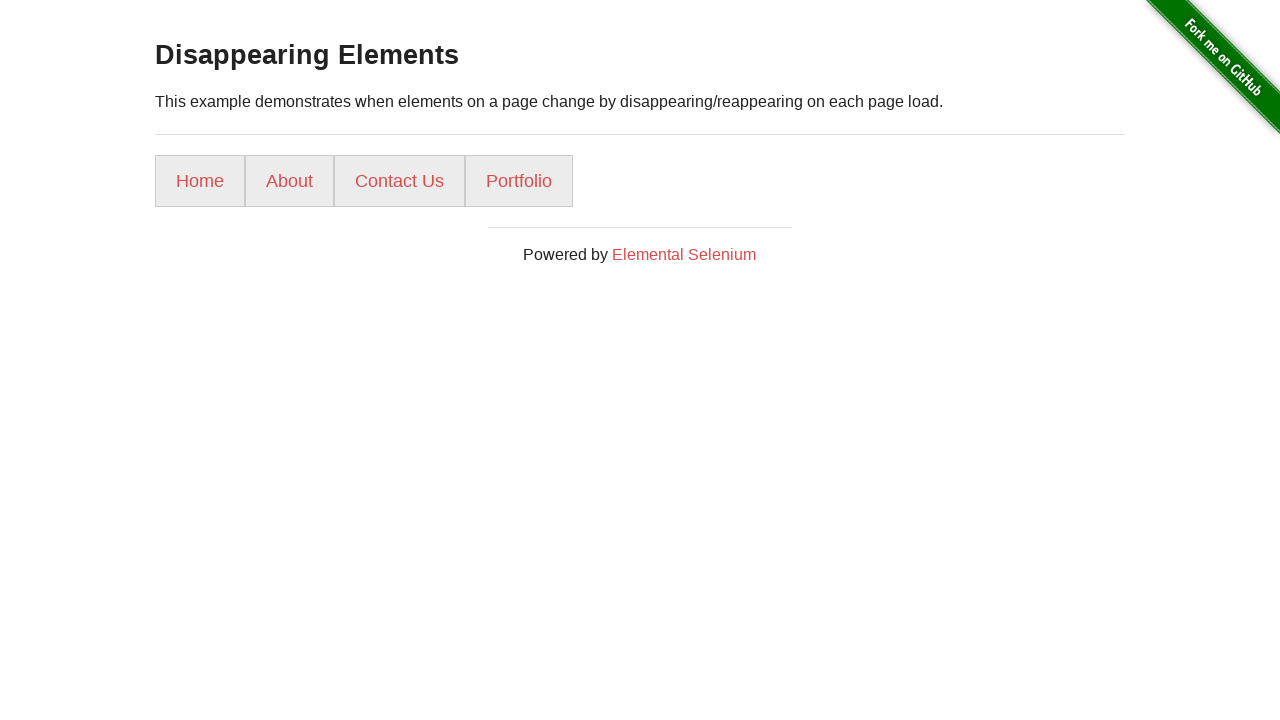

Waited for footer to be present
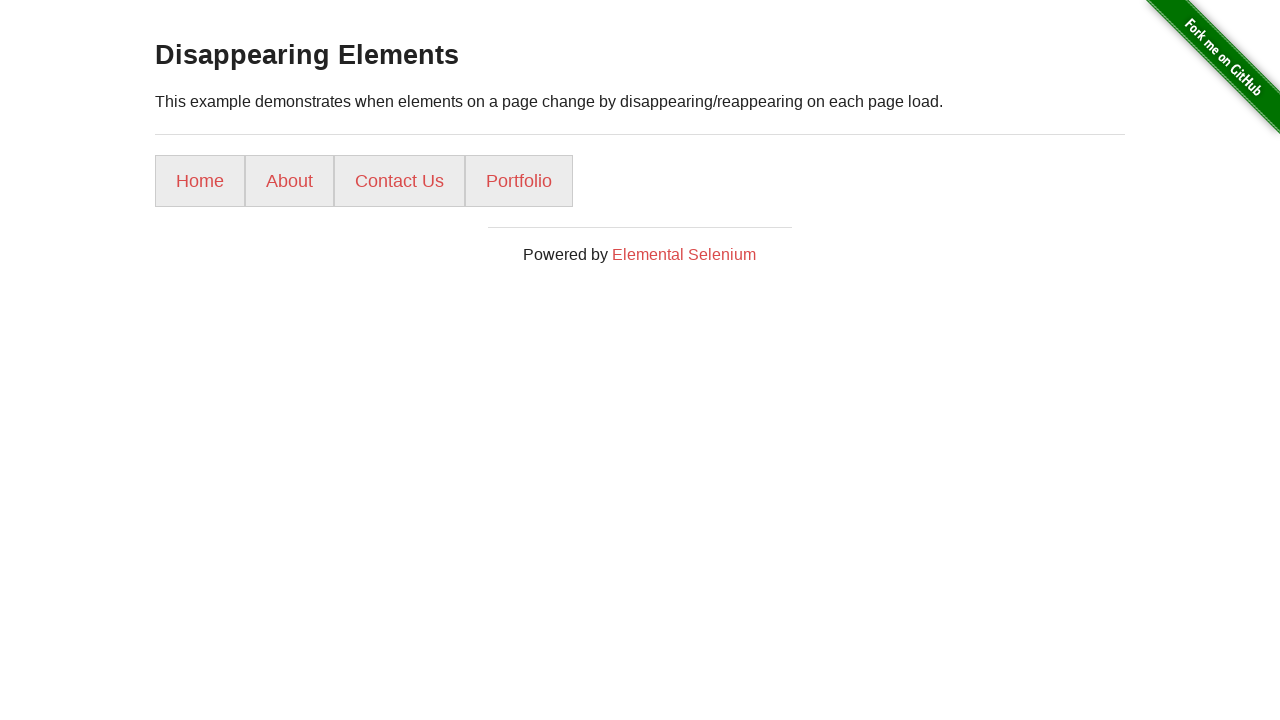

Verified footer text is 'Powered by Elemental Selenium'
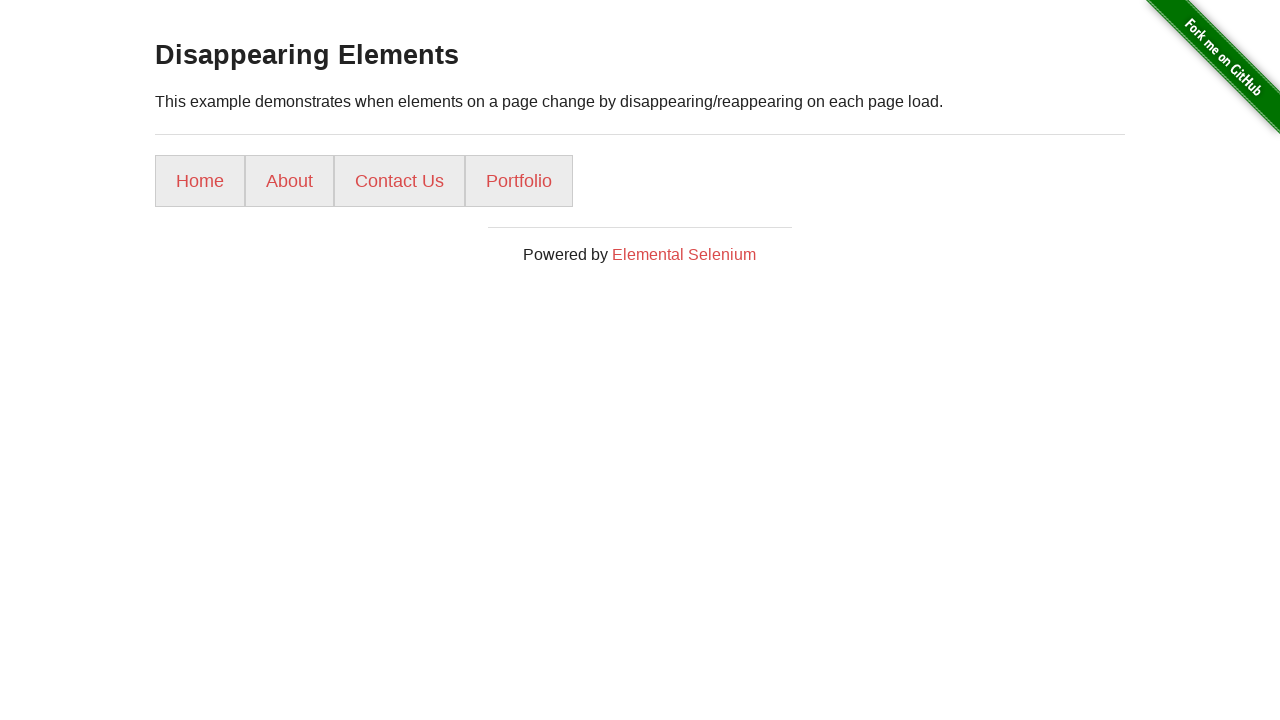

Verified footer link href is 'http://elementalselenium.com/'
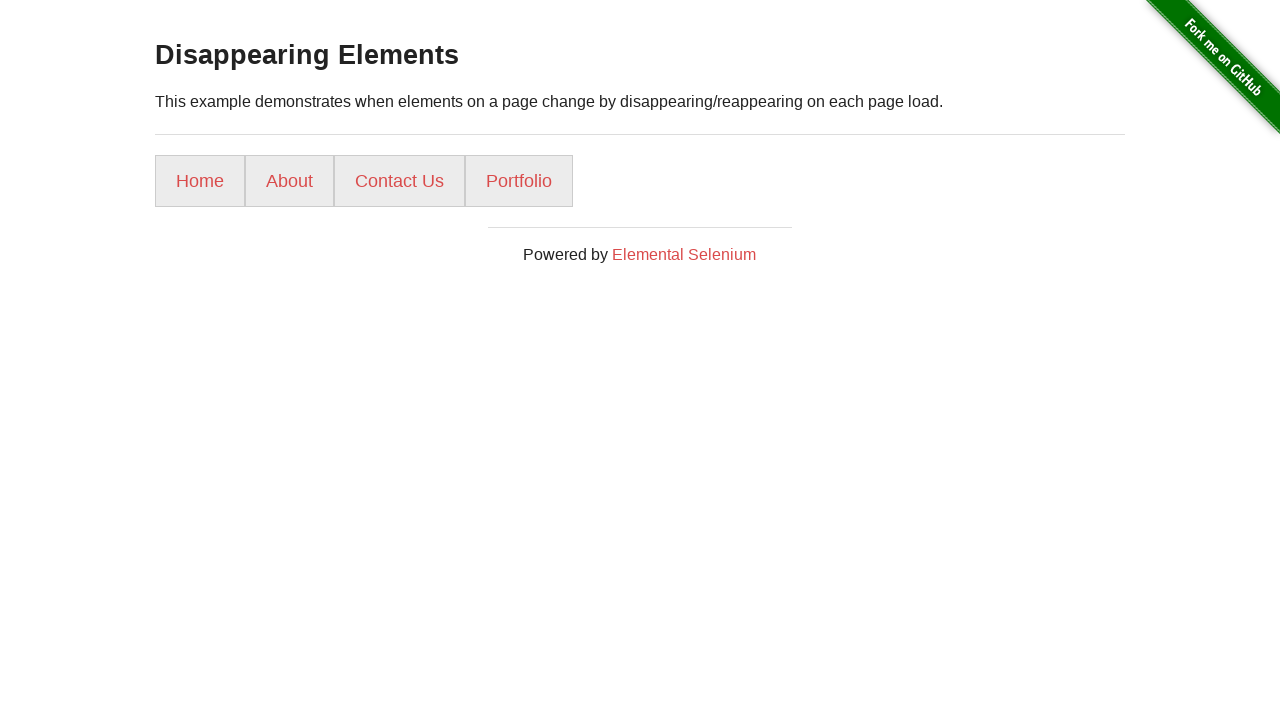

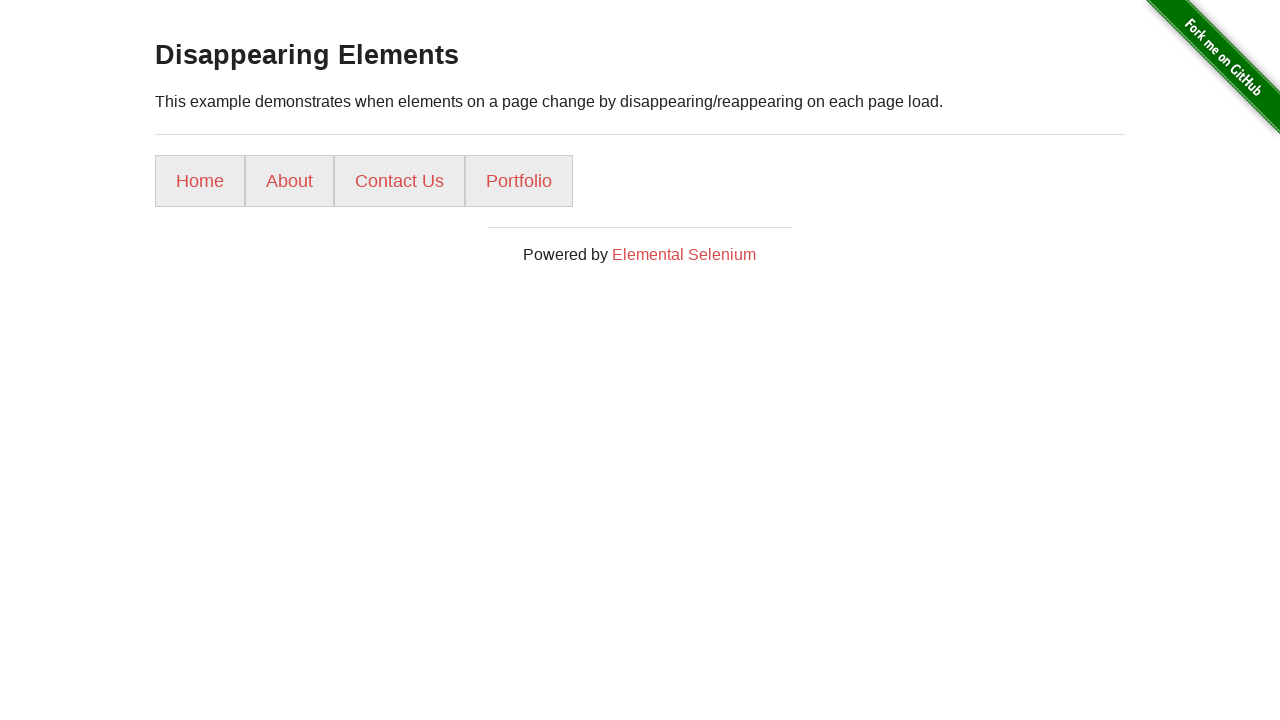